Tests browser alert handling by clicking a button to trigger a simple alert, accepting it, and verifying the result message is displayed

Starting URL: https://training-support.net/webelements/alerts

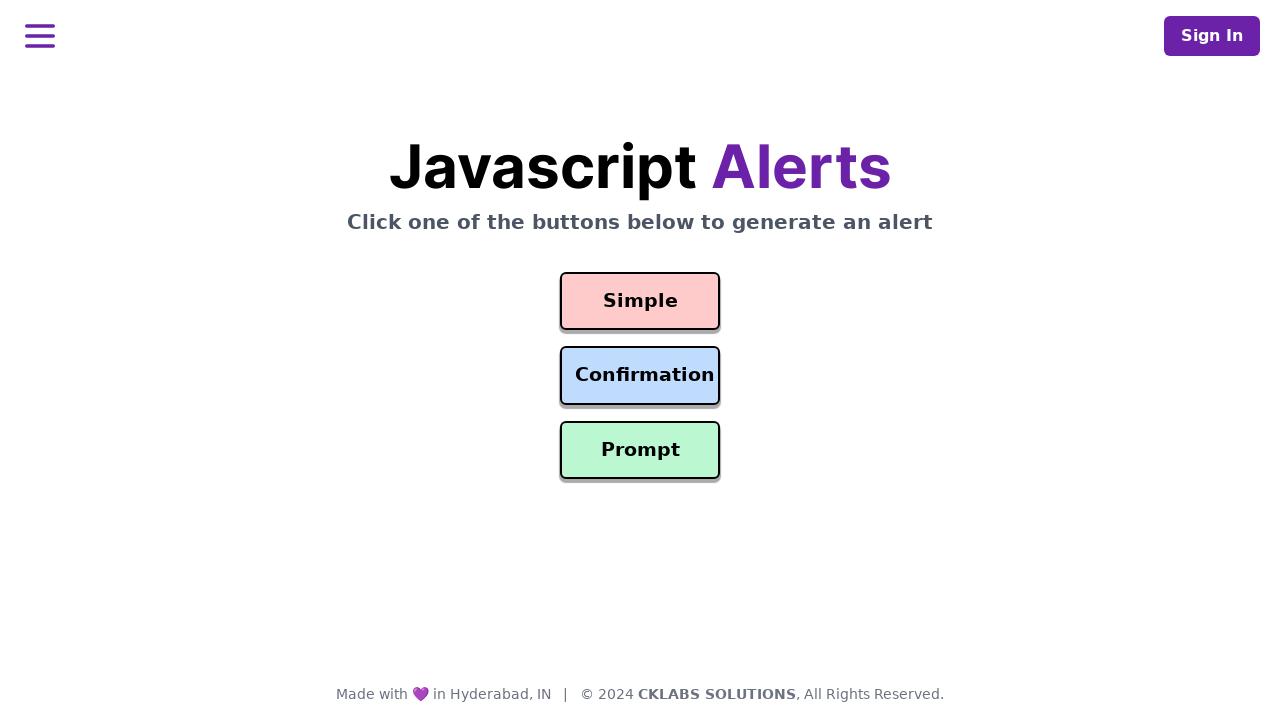

Clicked the button to trigger simple alert at (640, 301) on #simple
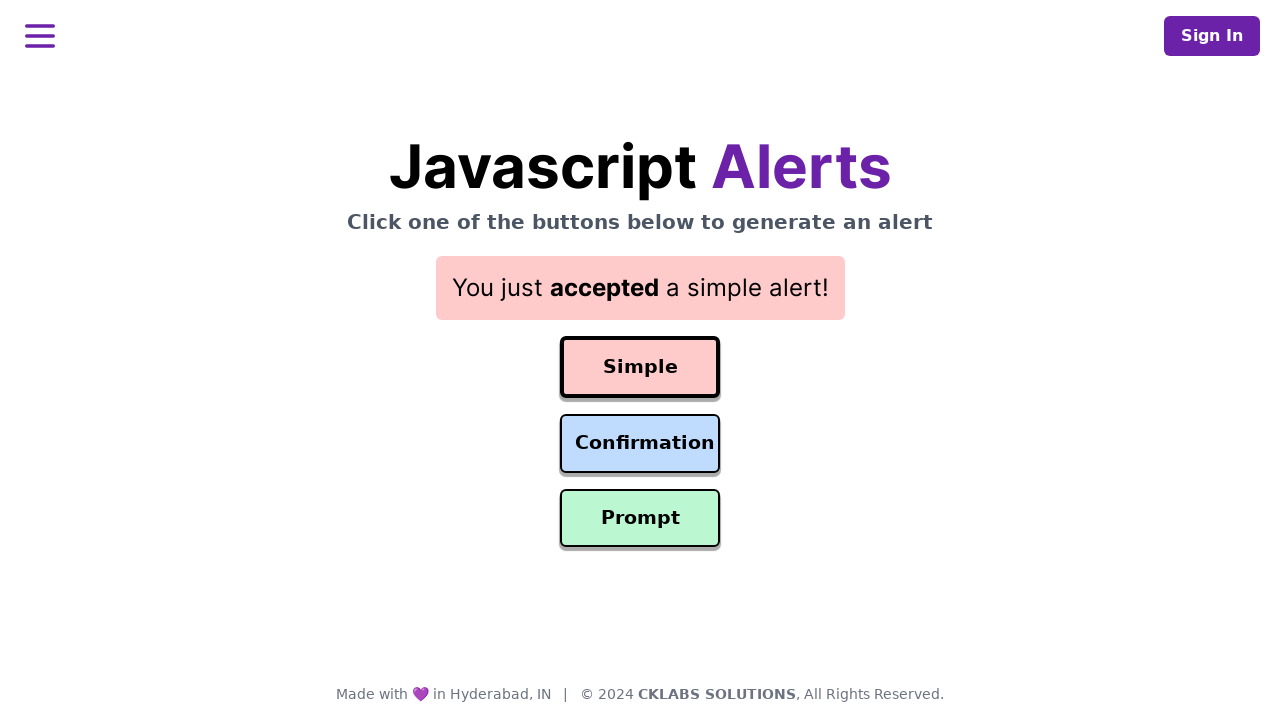

Set up dialog handler to accept alert
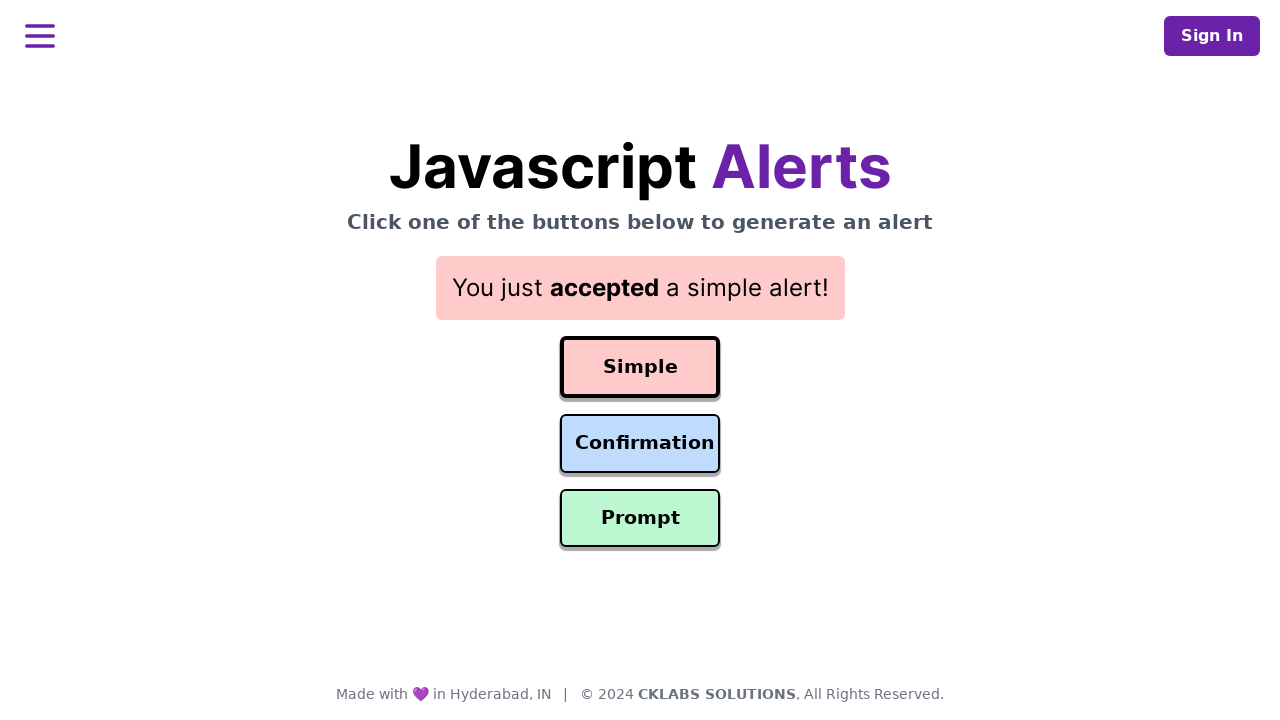

Result message appeared after accepting alert
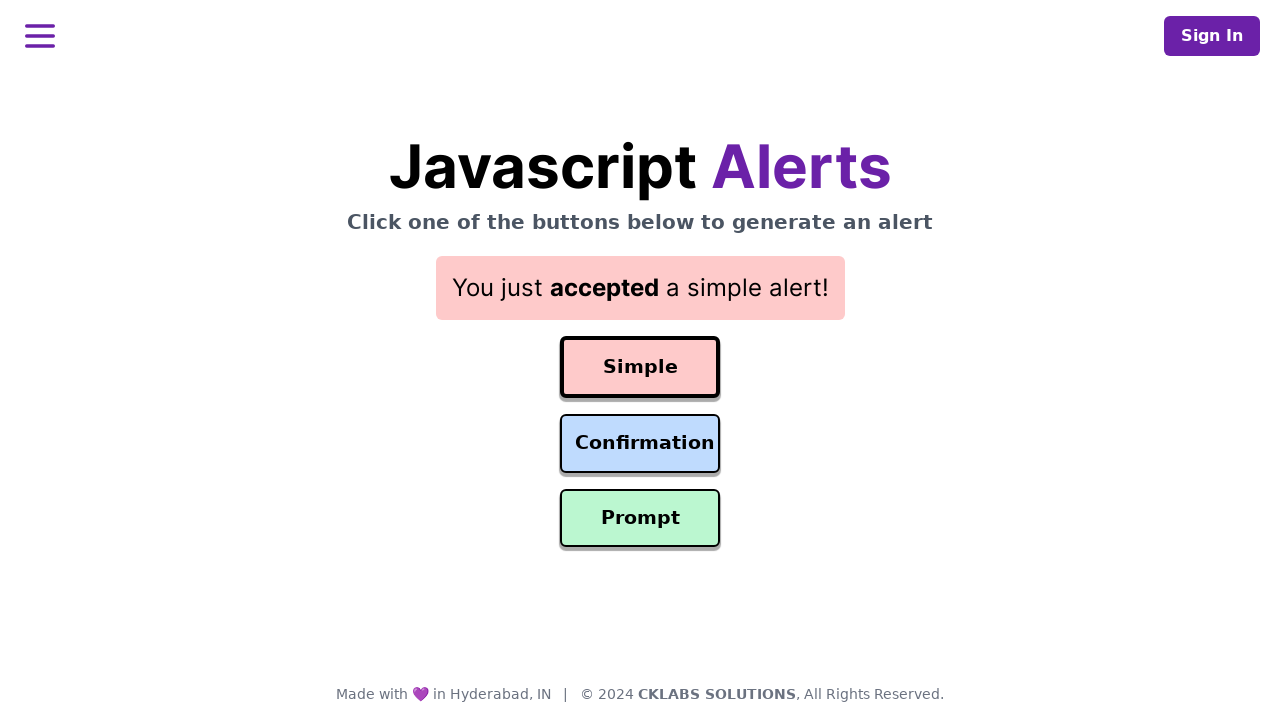

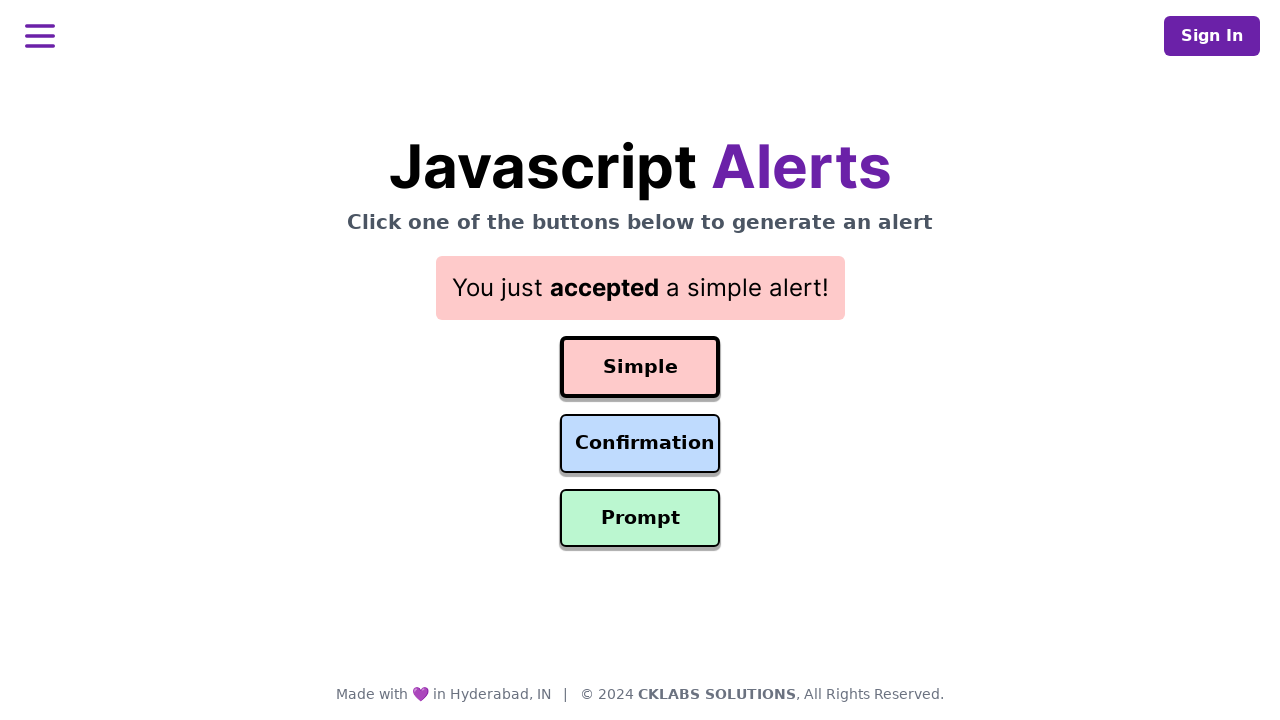